Navigates to a training support website, clicks the About link, and verifies page titles

Starting URL: https://v1.training-support.net

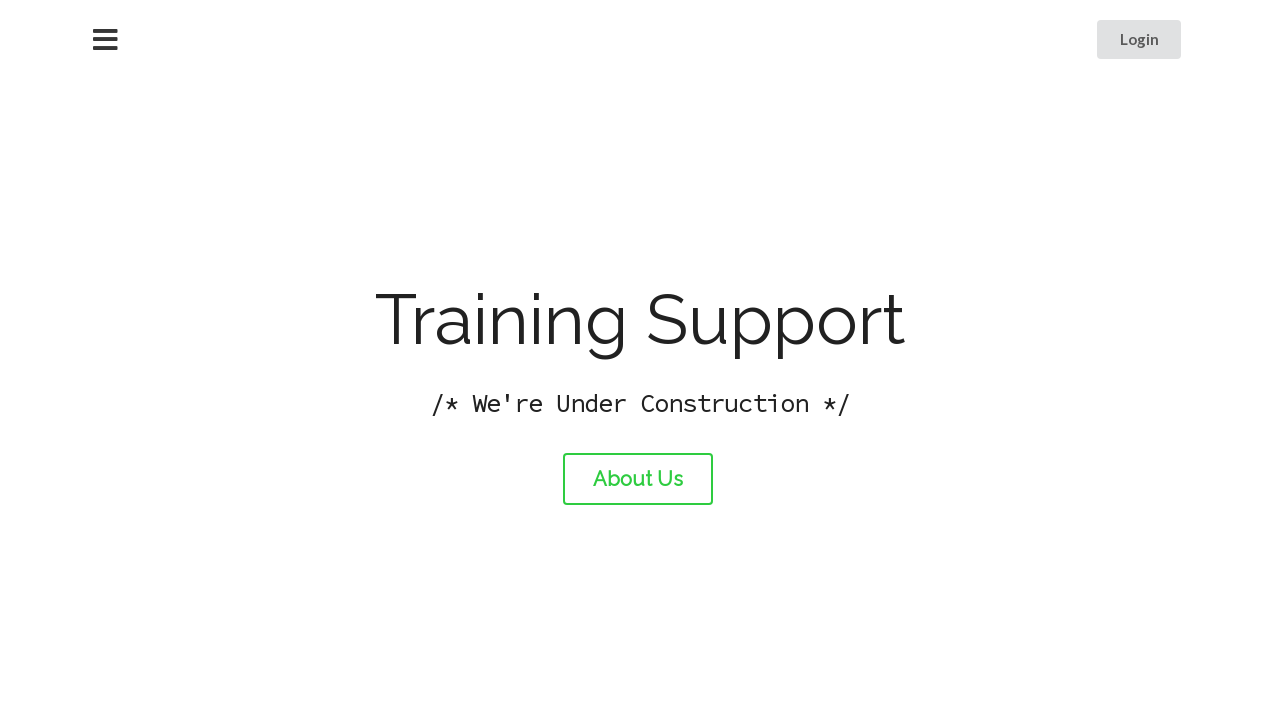

Navigated to https://v1.training-support.net
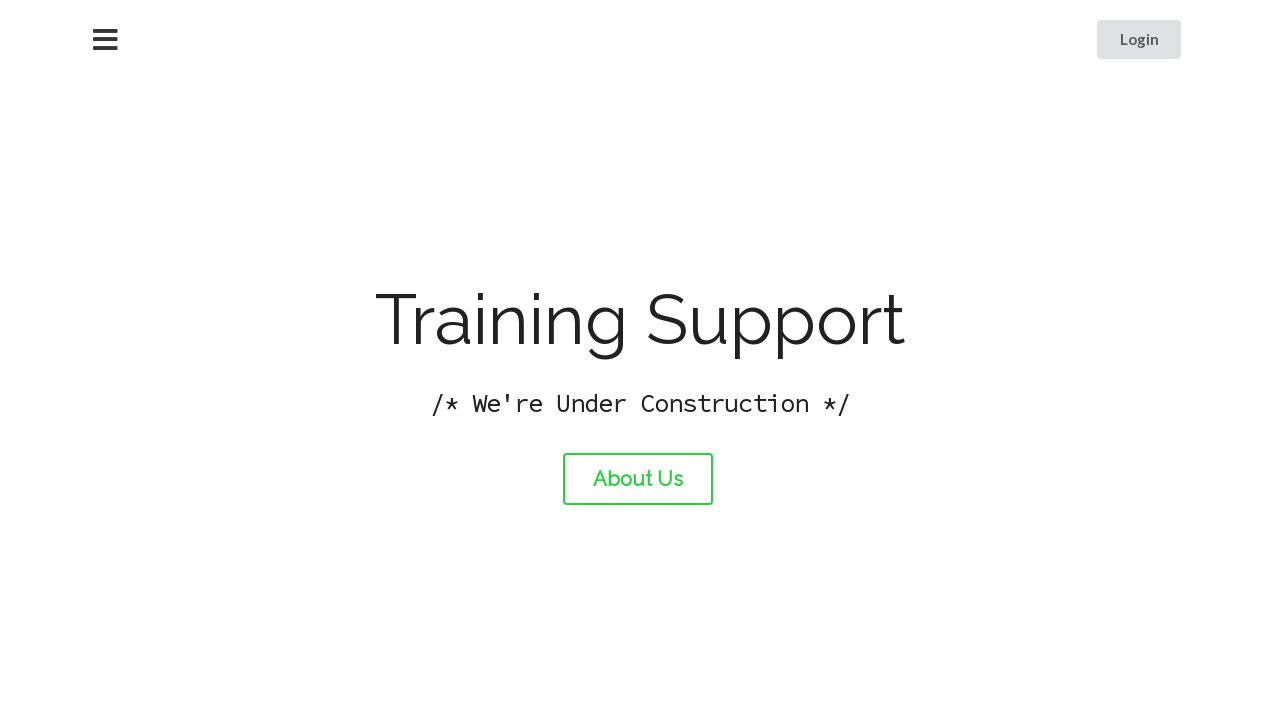

Clicked the About link at (638, 479) on #about-link
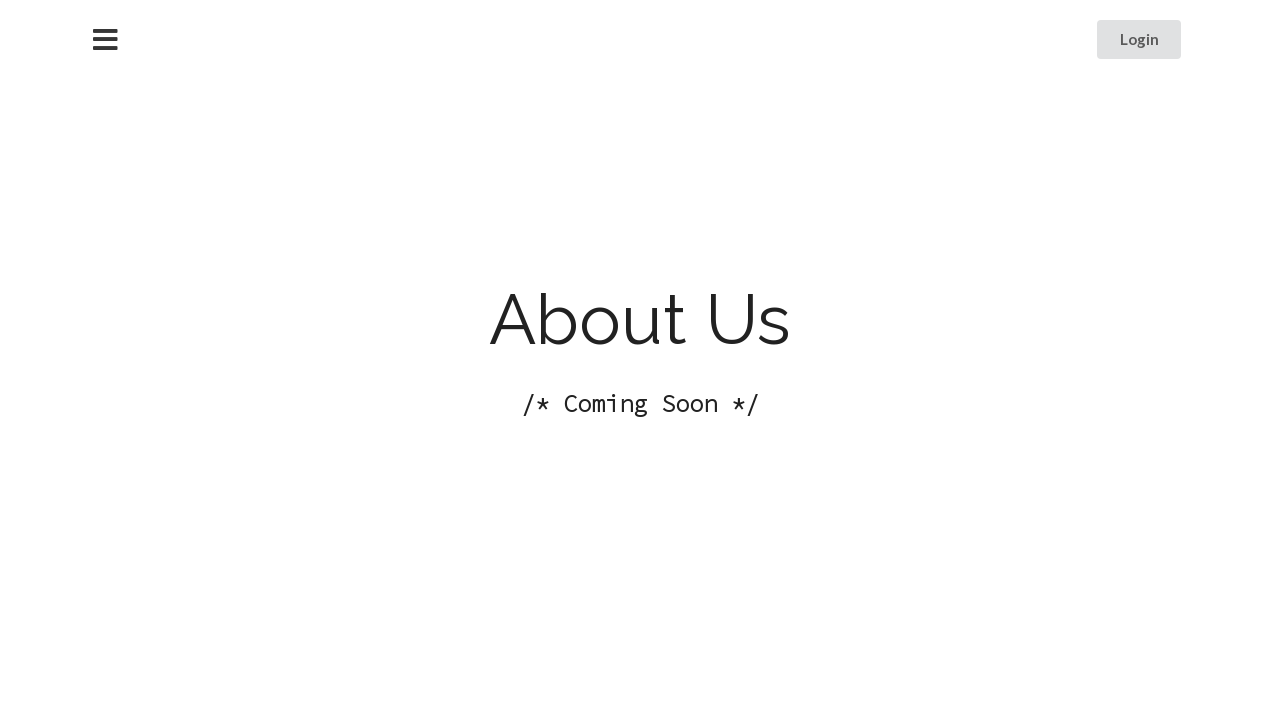

Page loaded - DOM content ready
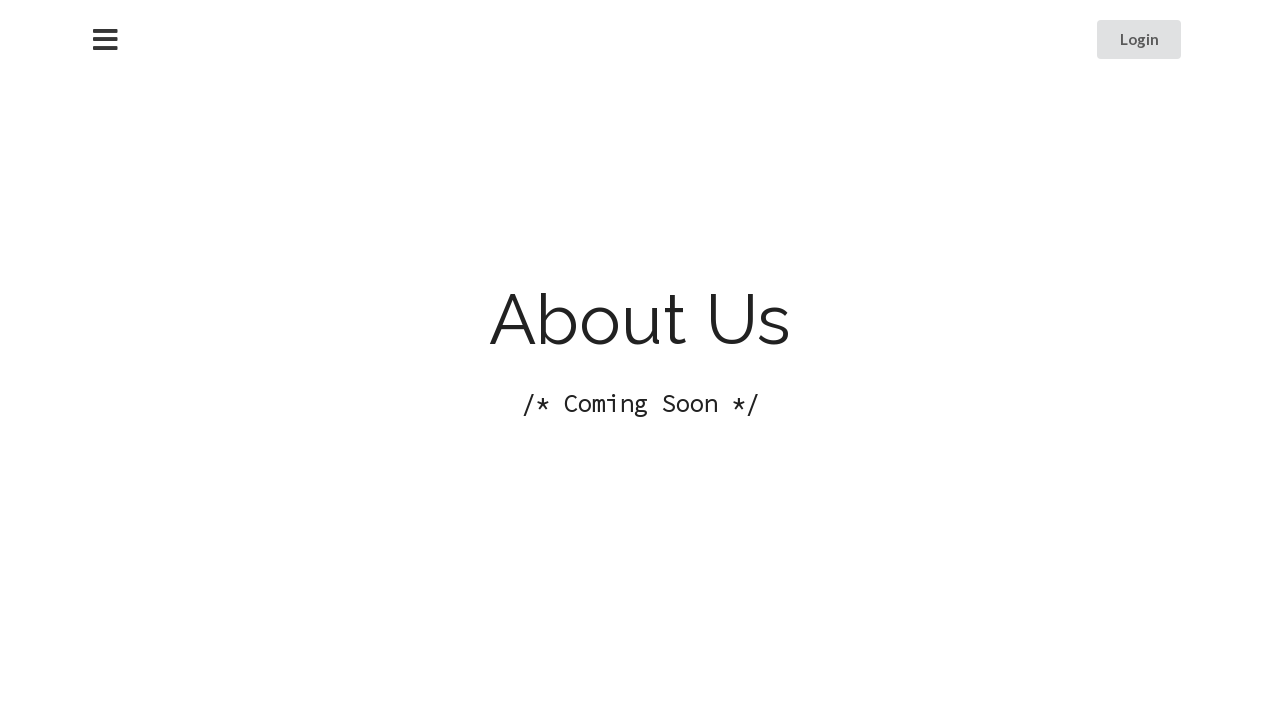

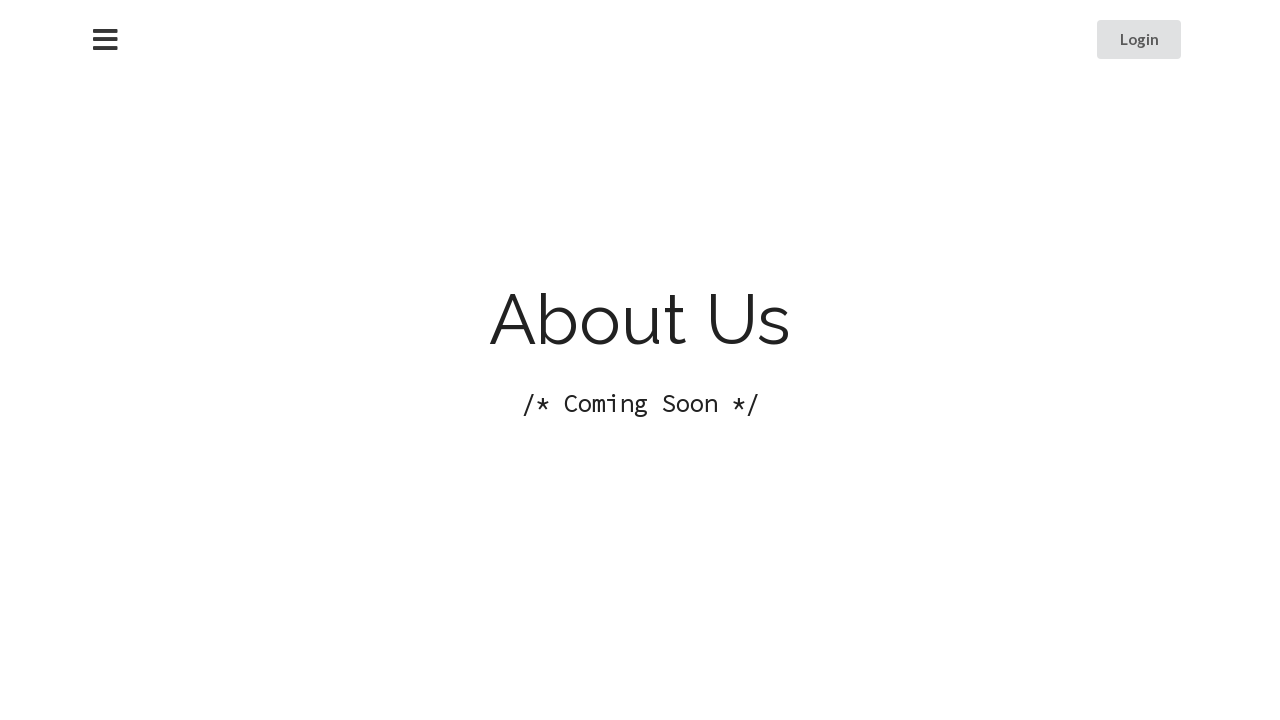